Tests the search functionality by entering a search query and verifying navigation to the search results page

Starting URL: https://news.ycombinator.com/

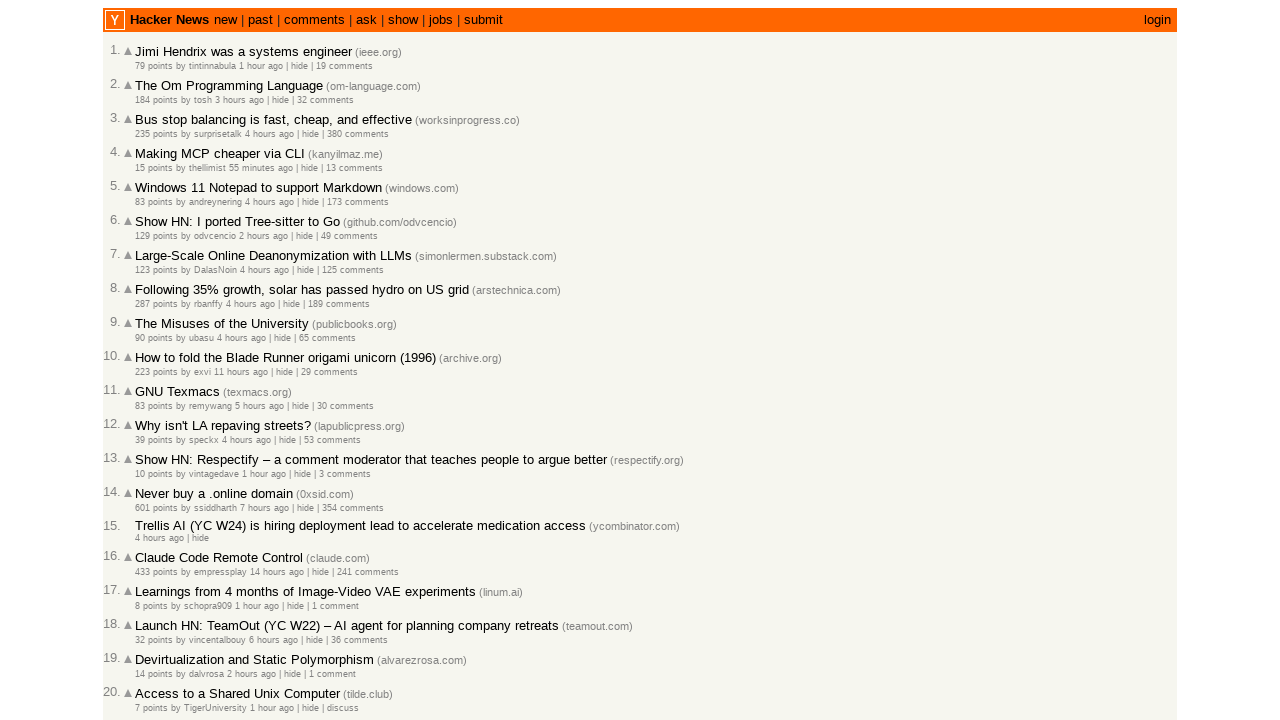

Filled search field with 'java' on input[name='q']
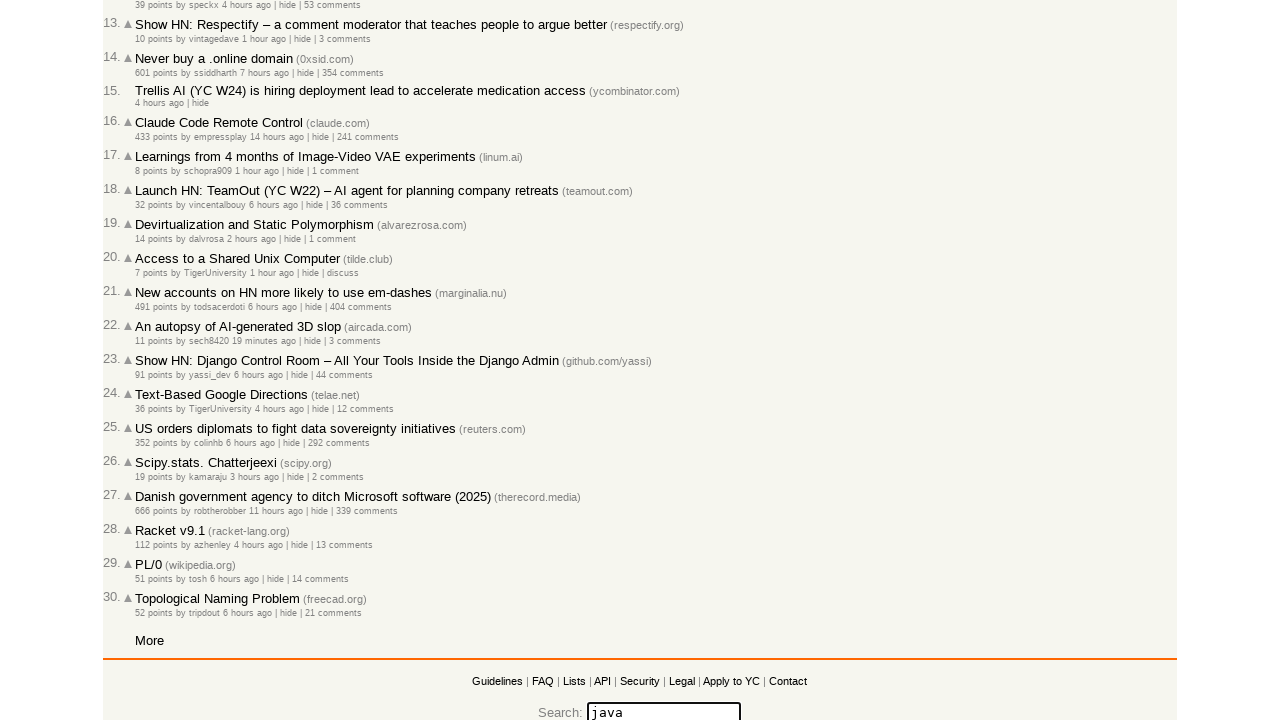

Pressed Enter to submit search query on input[name='q']
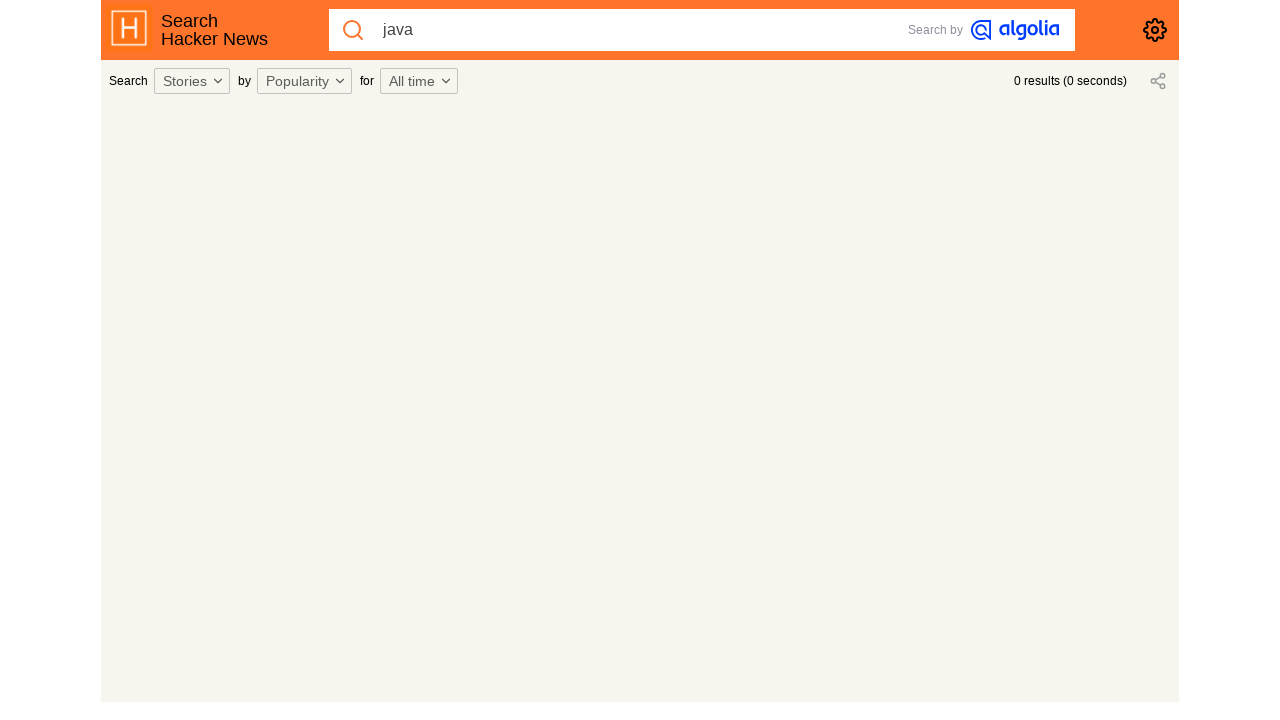

Search results page loaded successfully
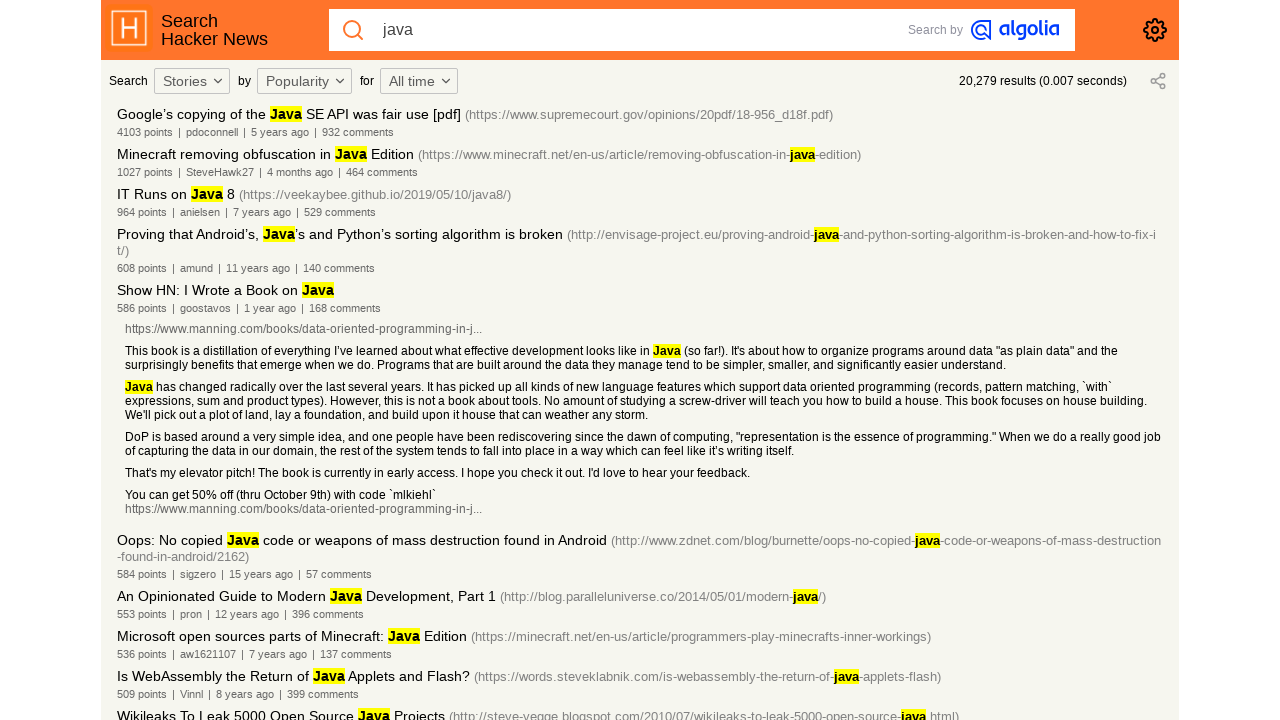

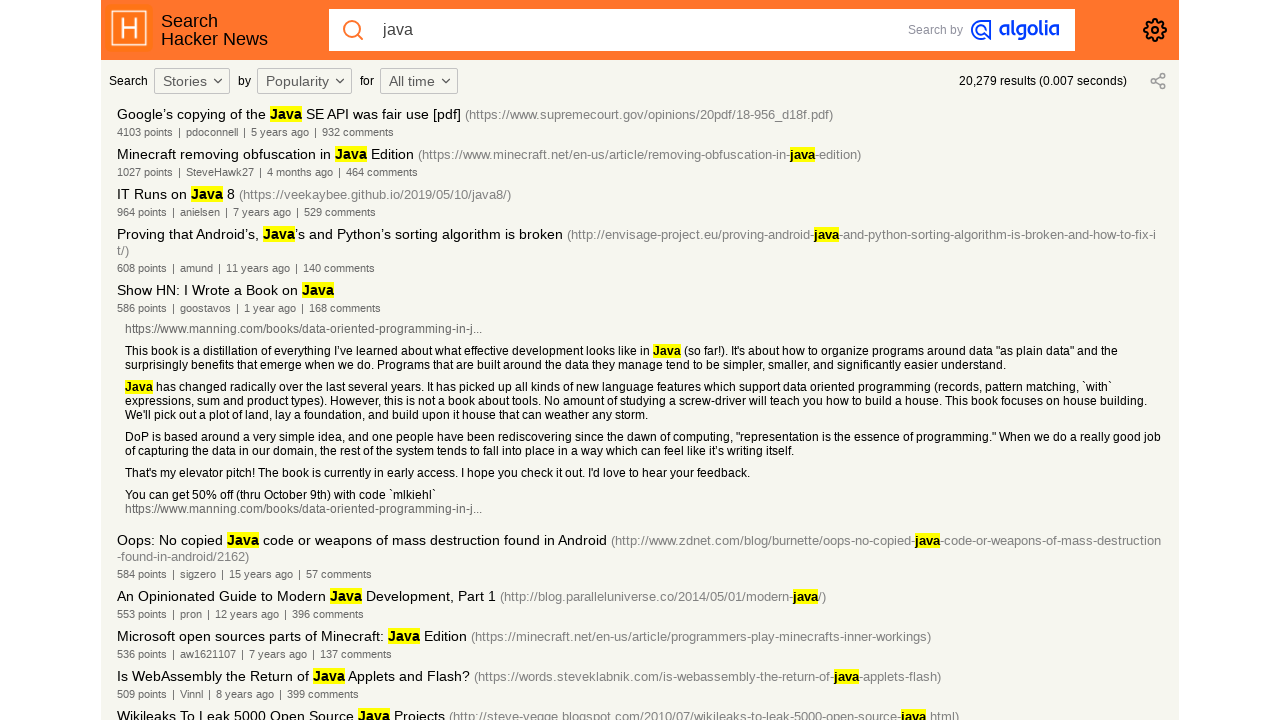